Navigates to Rediff Mail login page and clicks the "Forgot Password?" link to access the password recovery feature

Starting URL: https://mail.rediff.com/cgi-bin/login.cgi

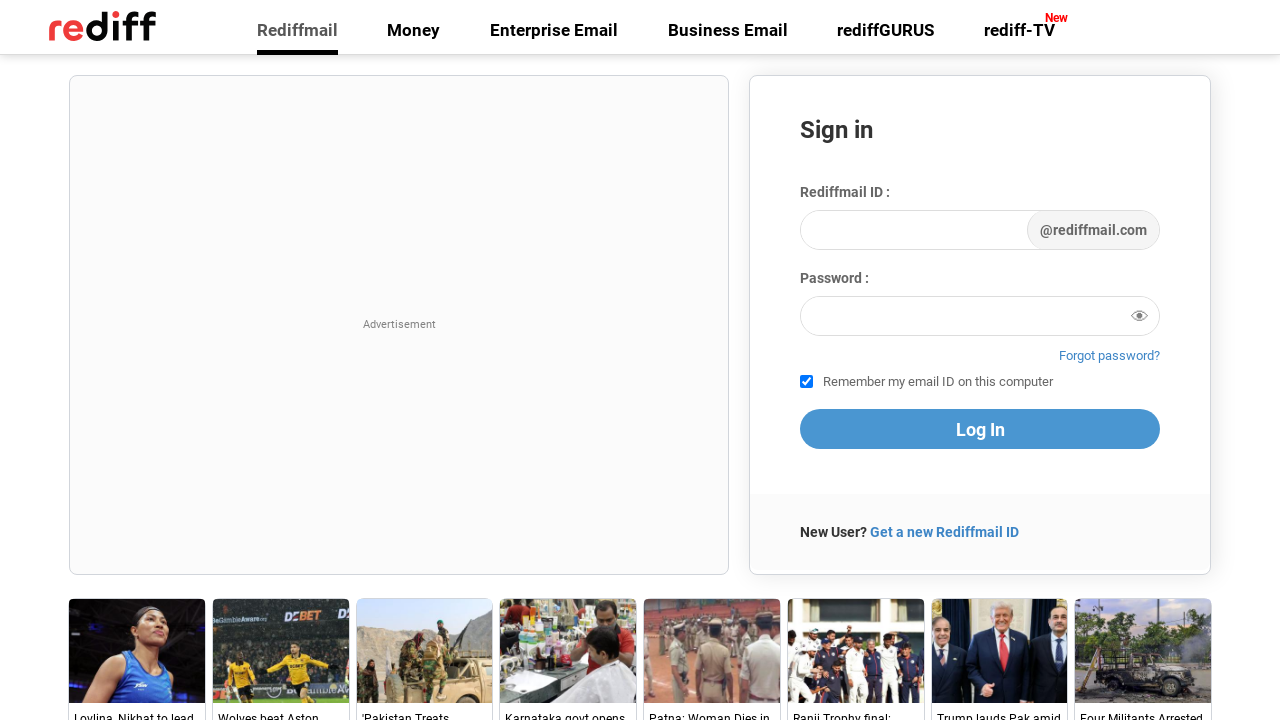

Navigated to Rediff Mail login page
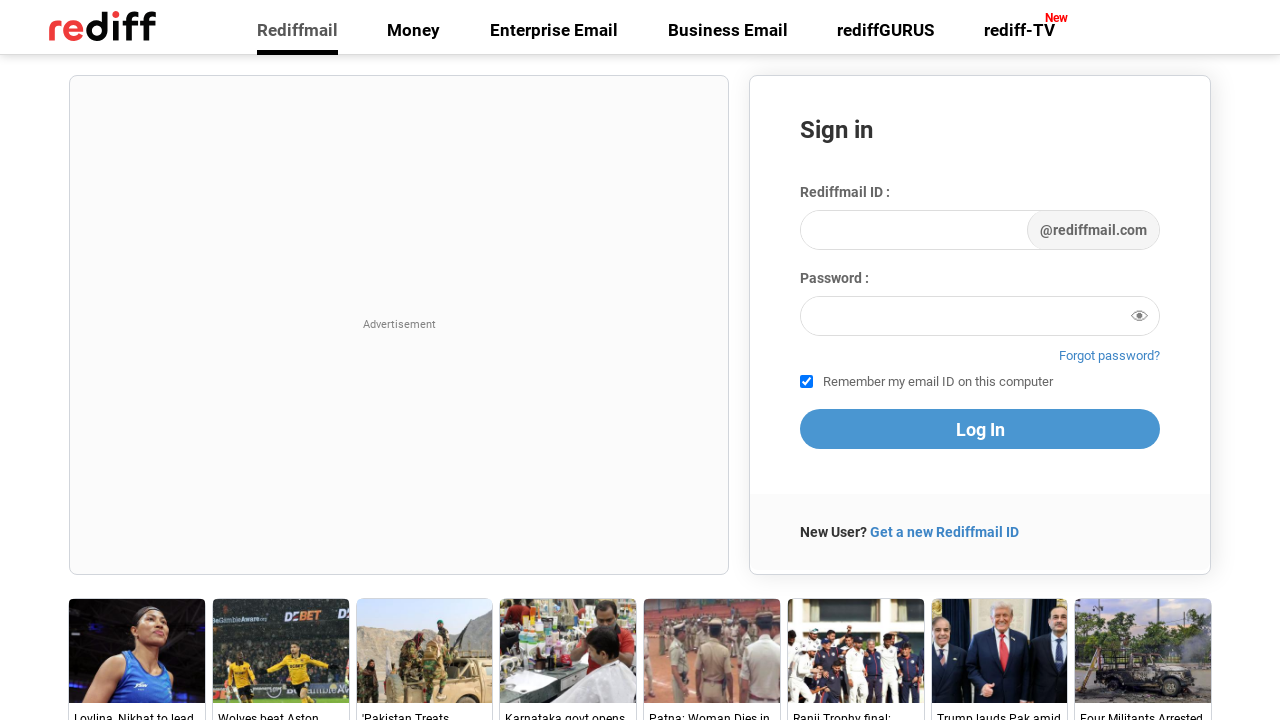

Waited for links to load on the login page
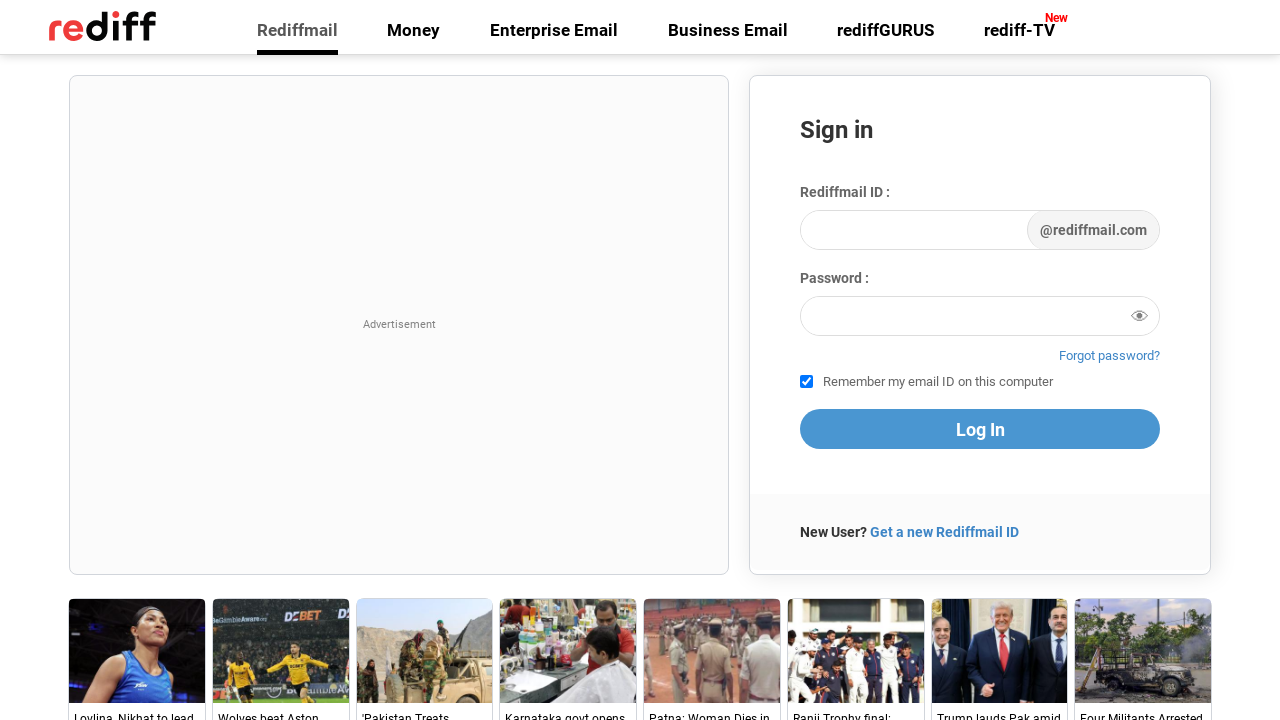

Clicked the 'Forgot Password?' link to access password recovery feature at (1110, 356) on a:text('Forgot Password?')
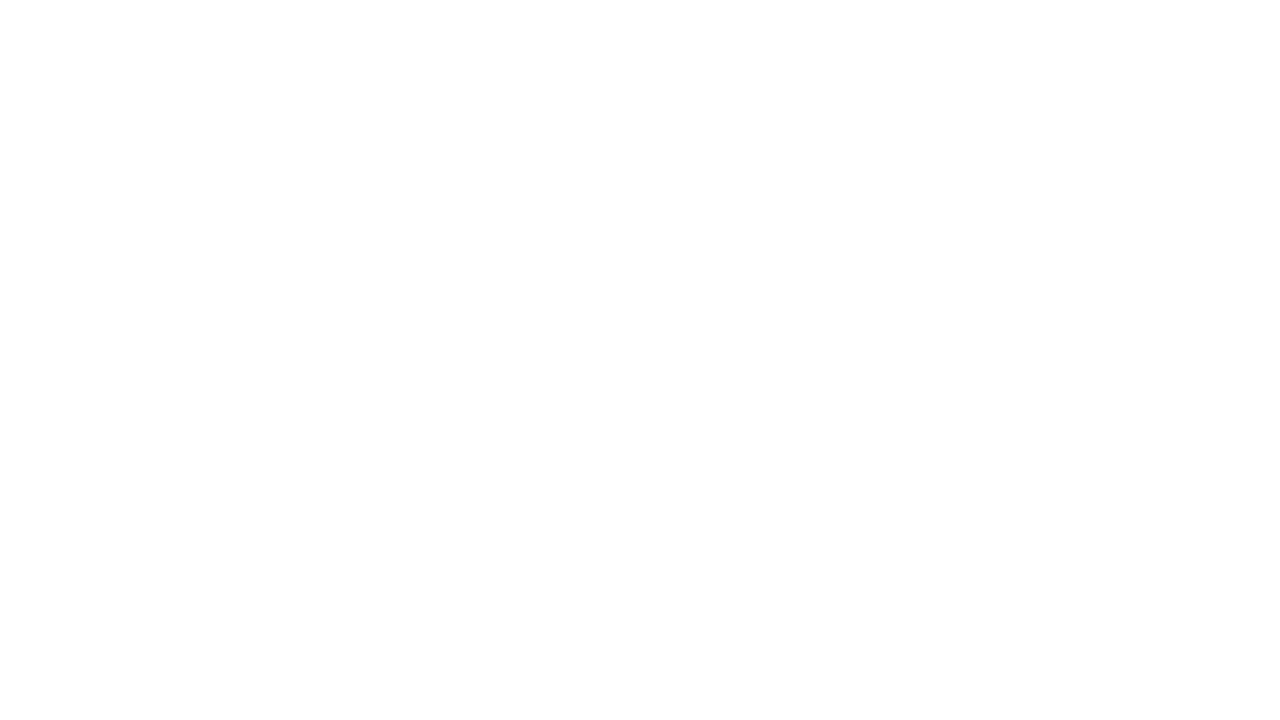

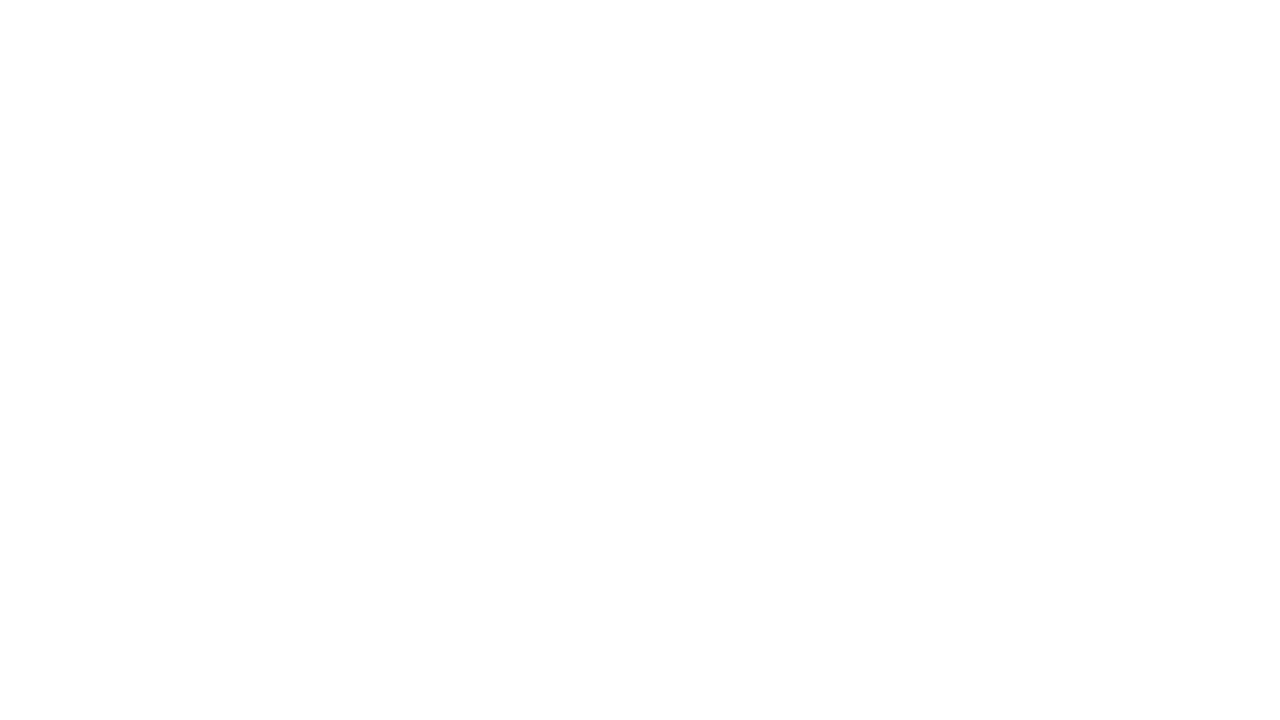